Tests radio button selection by finding all radio buttons in a group and clicking the one with value "cheese"

Starting URL: http://echoecho.com/htmlforms10.htm

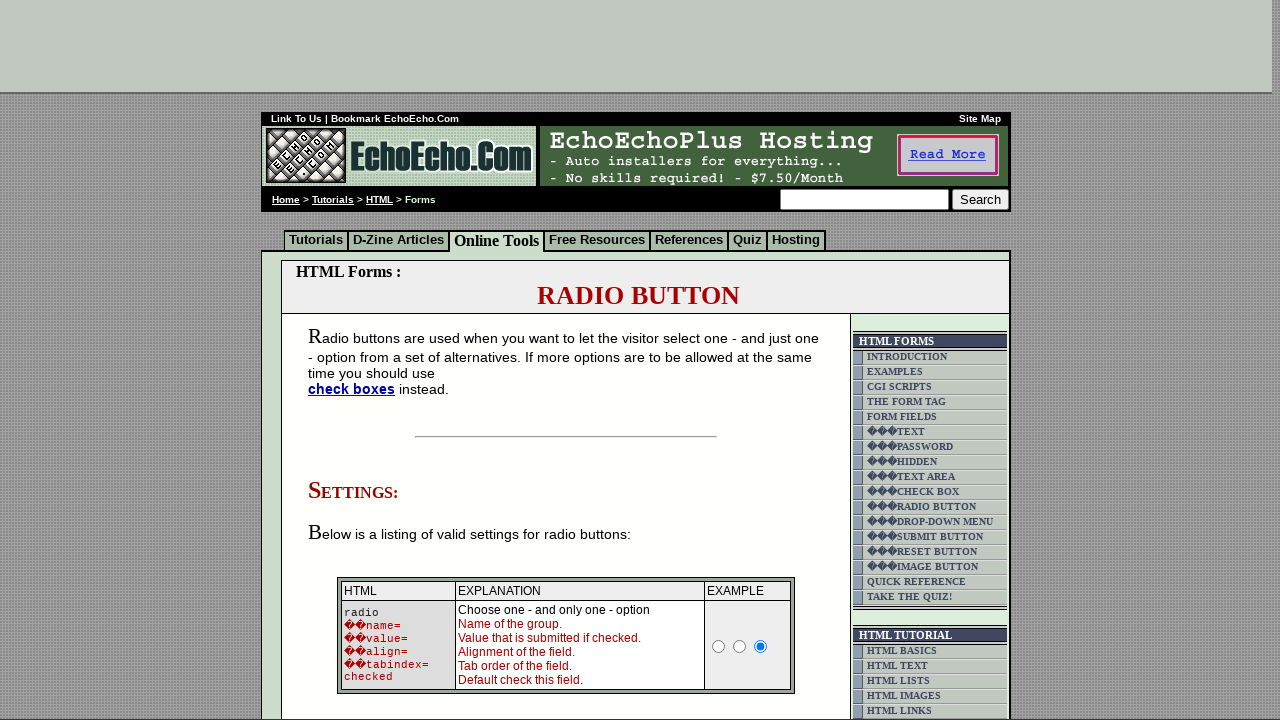

Waited for radio buttons in group1 to be present
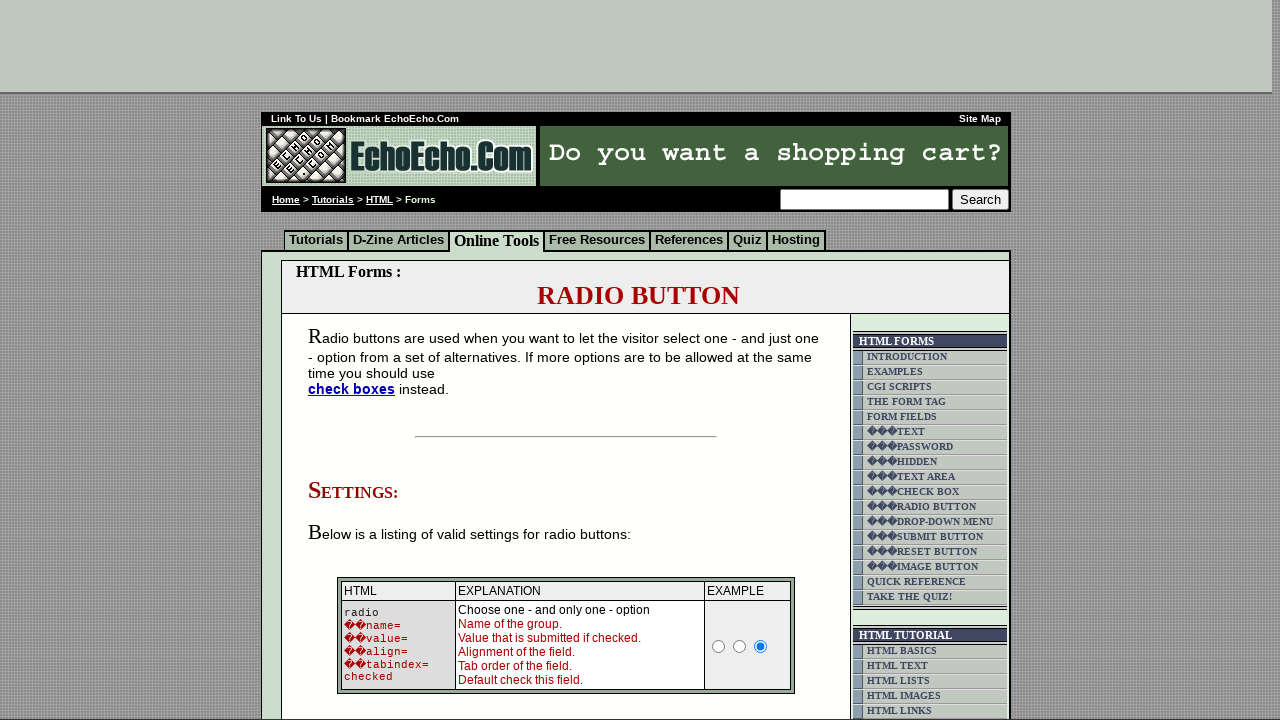

Located all radio buttons in group1
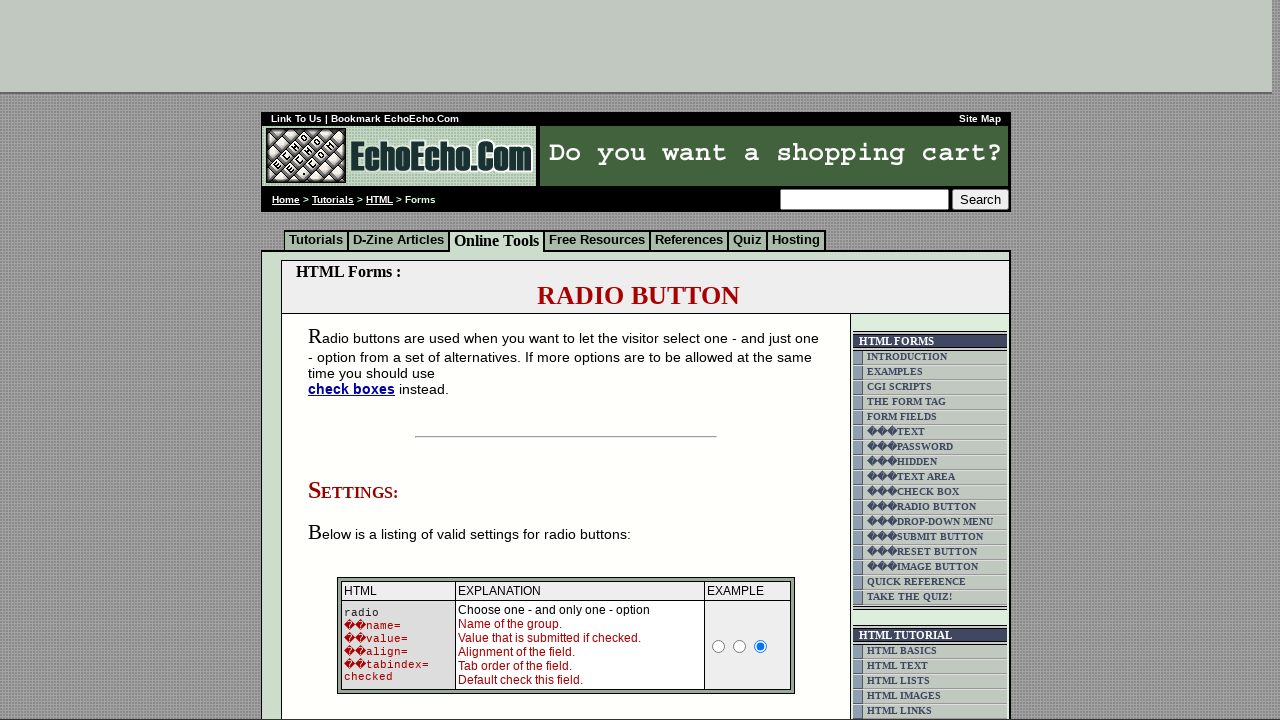

Clicked radio button with value 'Cheese' at (356, 360) on input[name='group1'][value='Cheese']
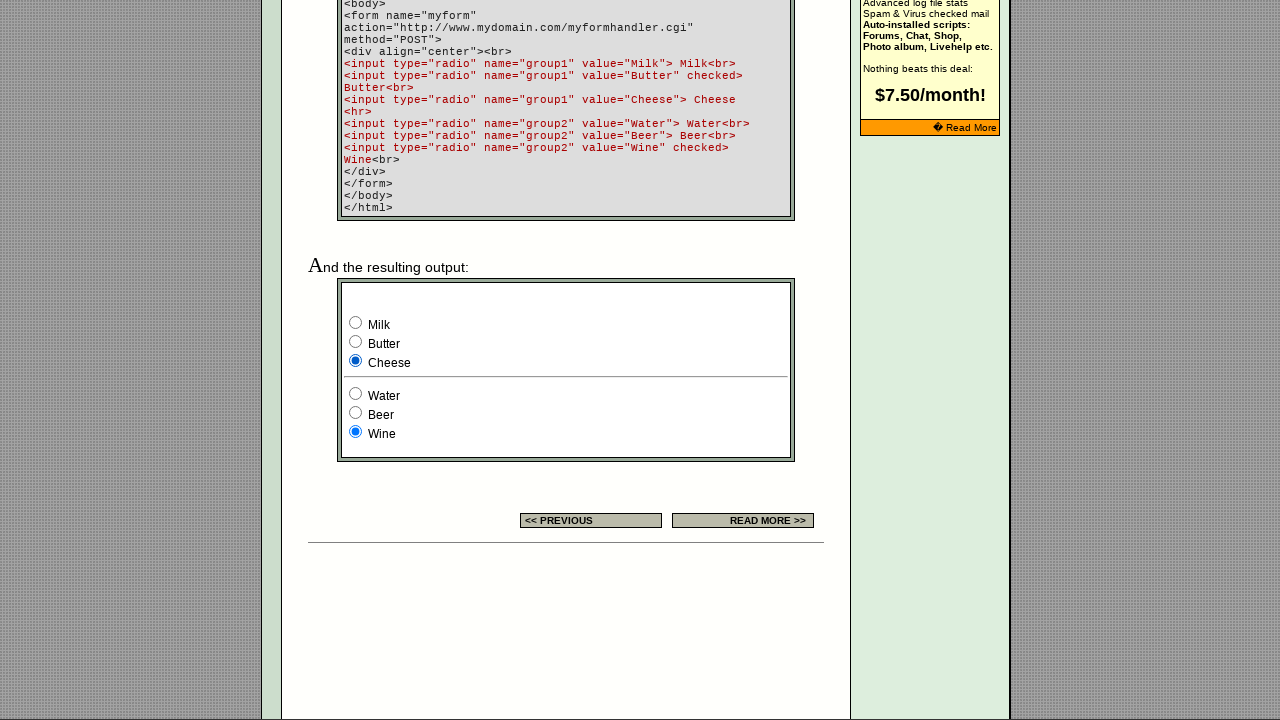

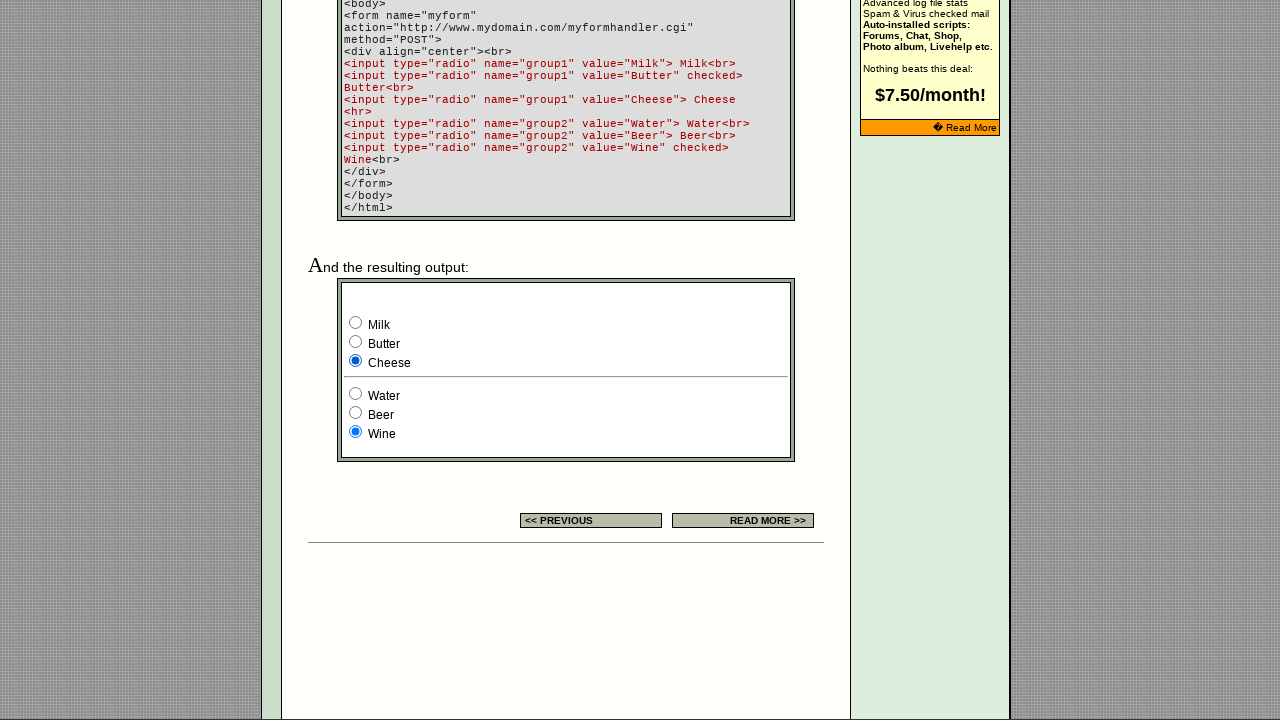